Verifies that clicking the second checkbox on the Heroku test site unchecks it (the second checkbox is checked by default)

Starting URL: https://the-internet.herokuapp.com/checkboxes

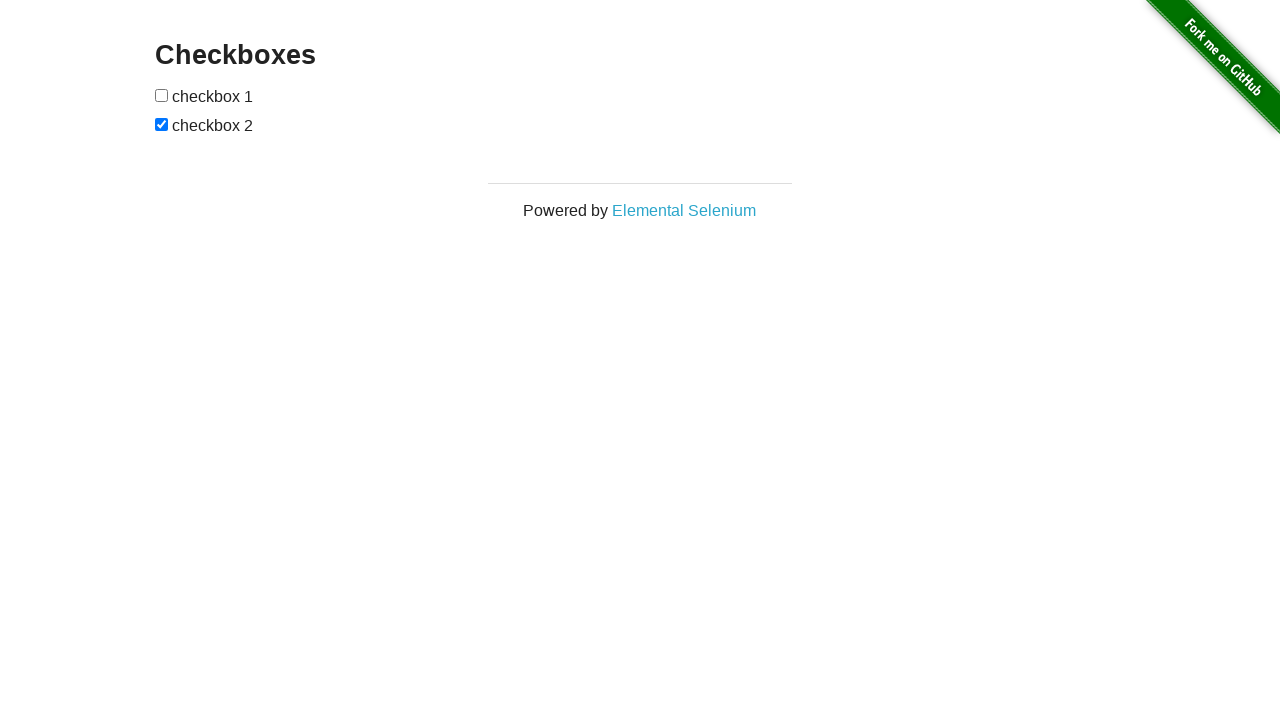

Navigated to Heroku checkboxes test page
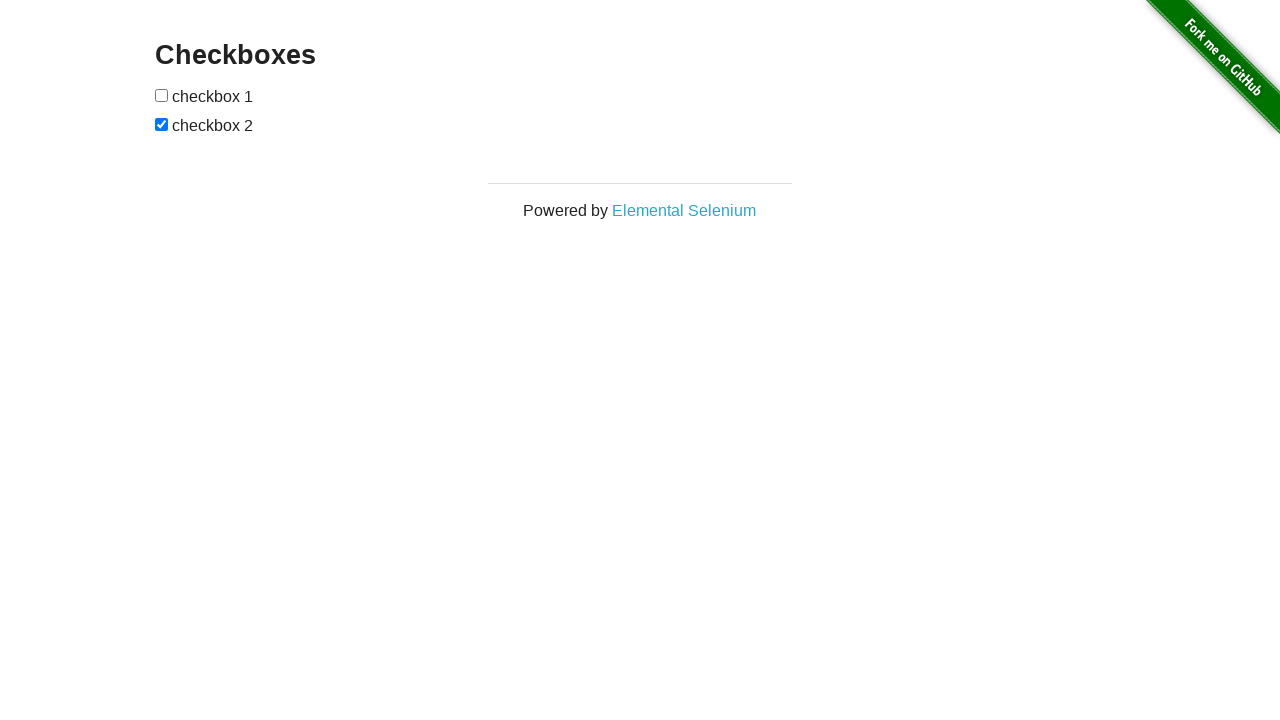

Clicked the second checkbox to uncheck it at (162, 124) on input[type='checkbox']:nth-of-type(2)
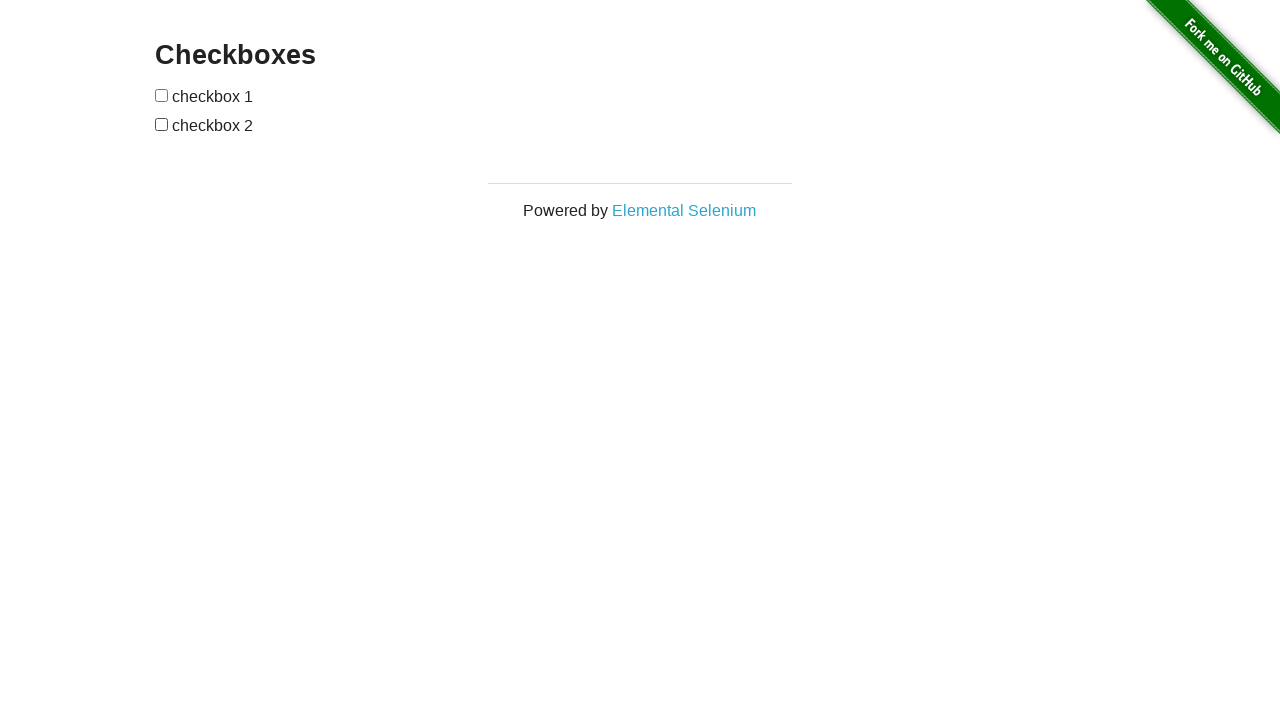

Verified that the second checkbox is now unchecked
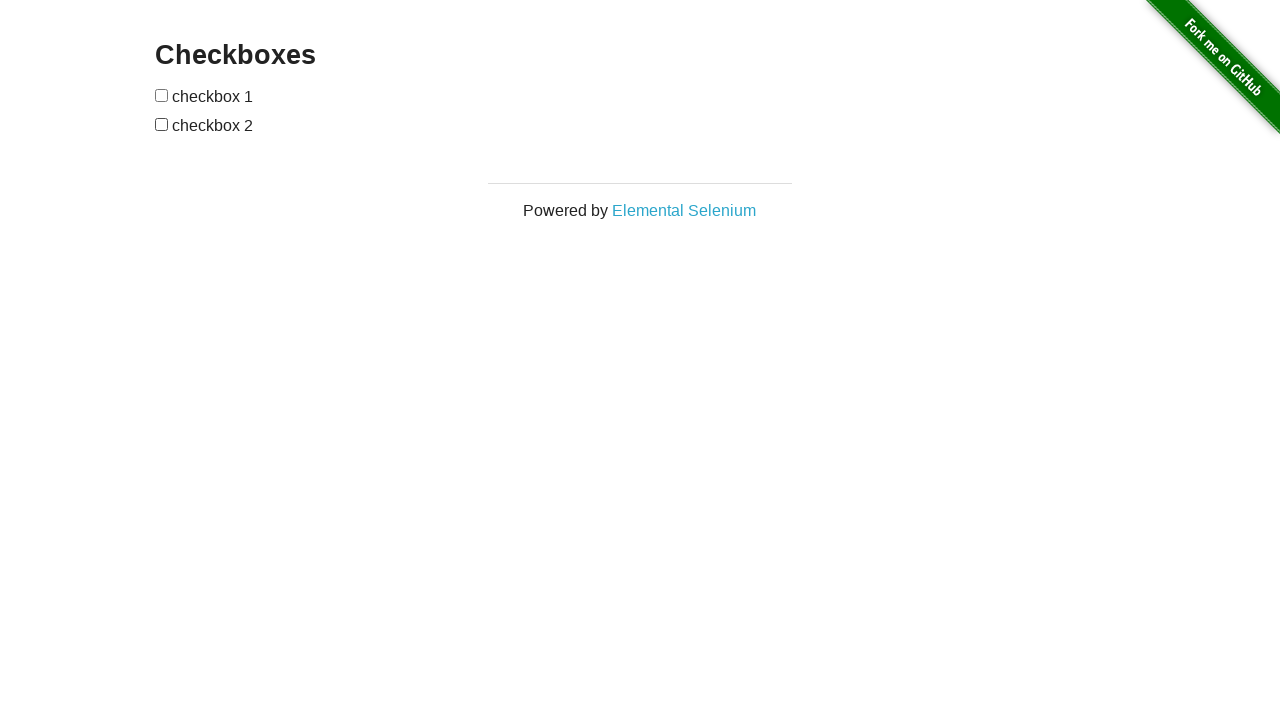

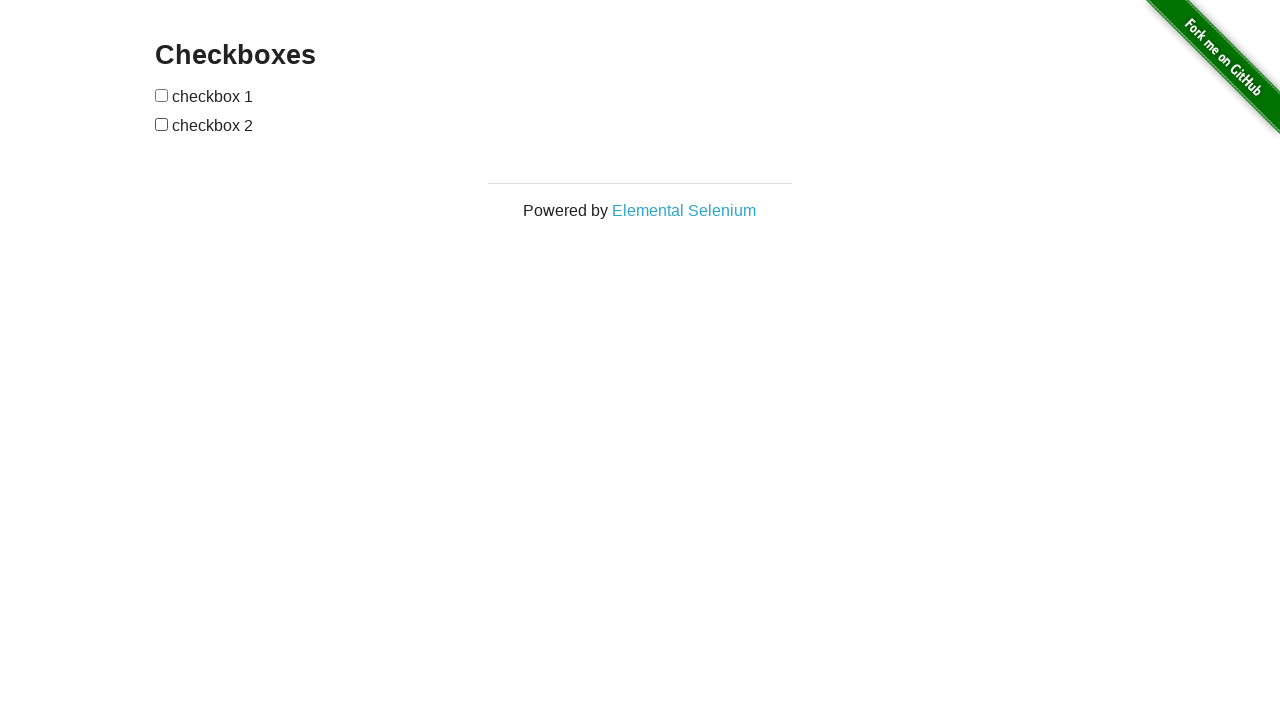